Tests that the toggle all checkbox updates state when individual items are completed or cleared

Starting URL: https://demo.playwright.dev/todomvc

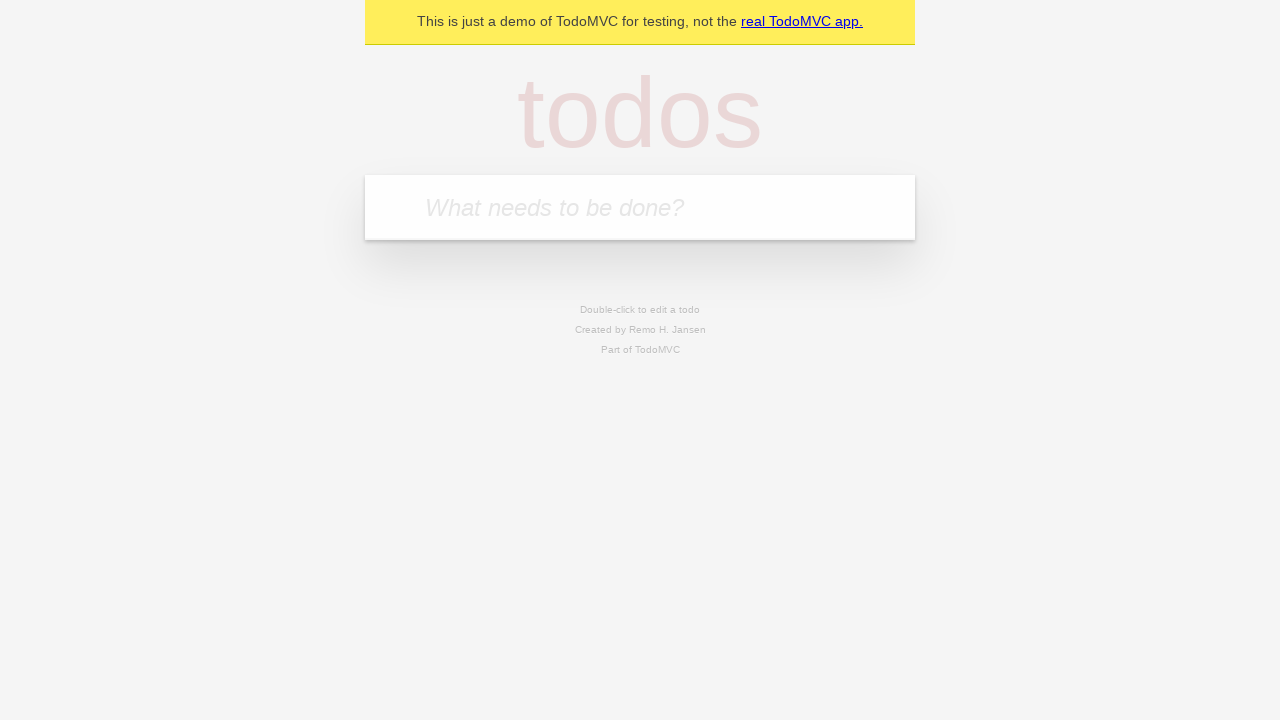

Filled todo input with 'buy some cheese' on internal:attr=[placeholder="What needs to be done?"i]
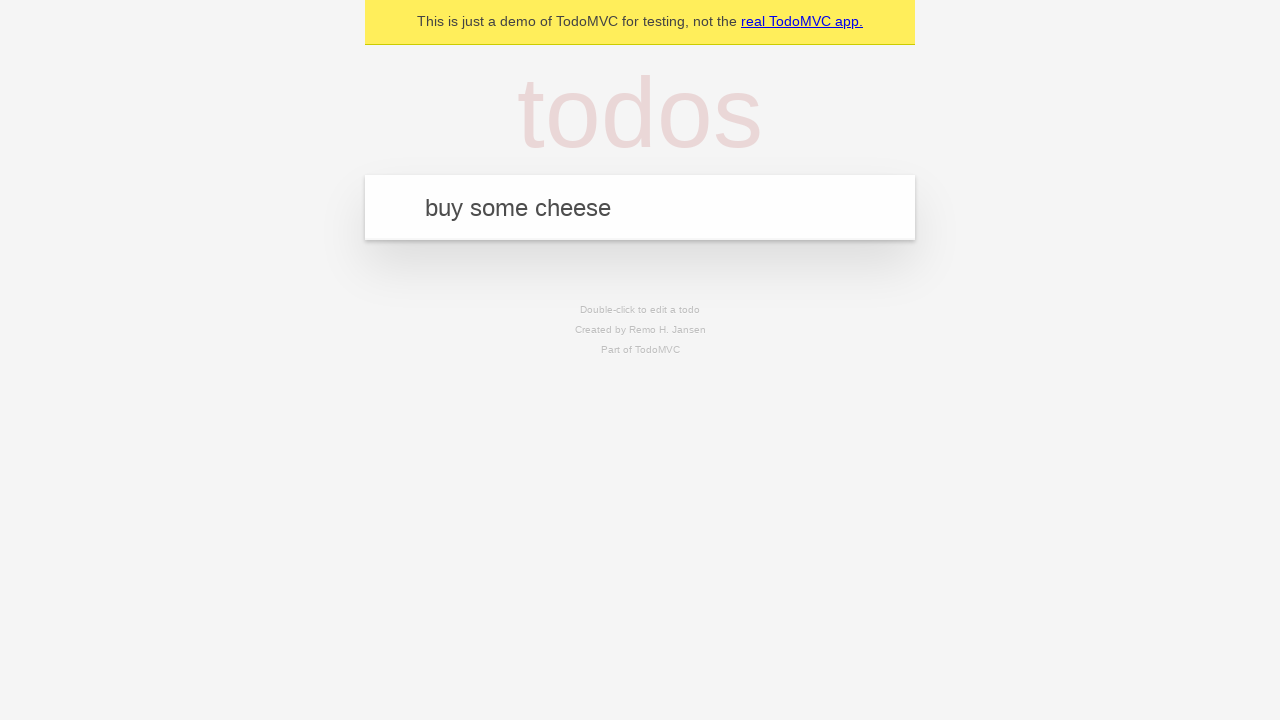

Pressed Enter to add first todo on internal:attr=[placeholder="What needs to be done?"i]
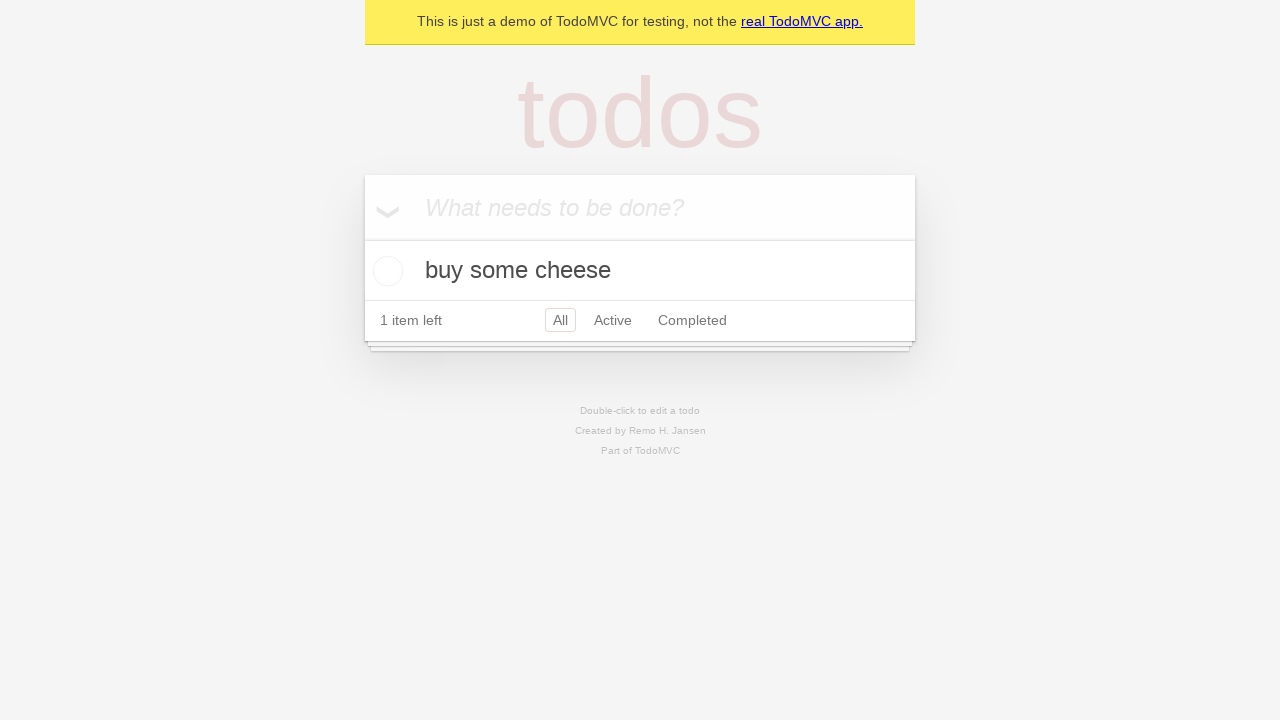

Filled todo input with 'feed the cat' on internal:attr=[placeholder="What needs to be done?"i]
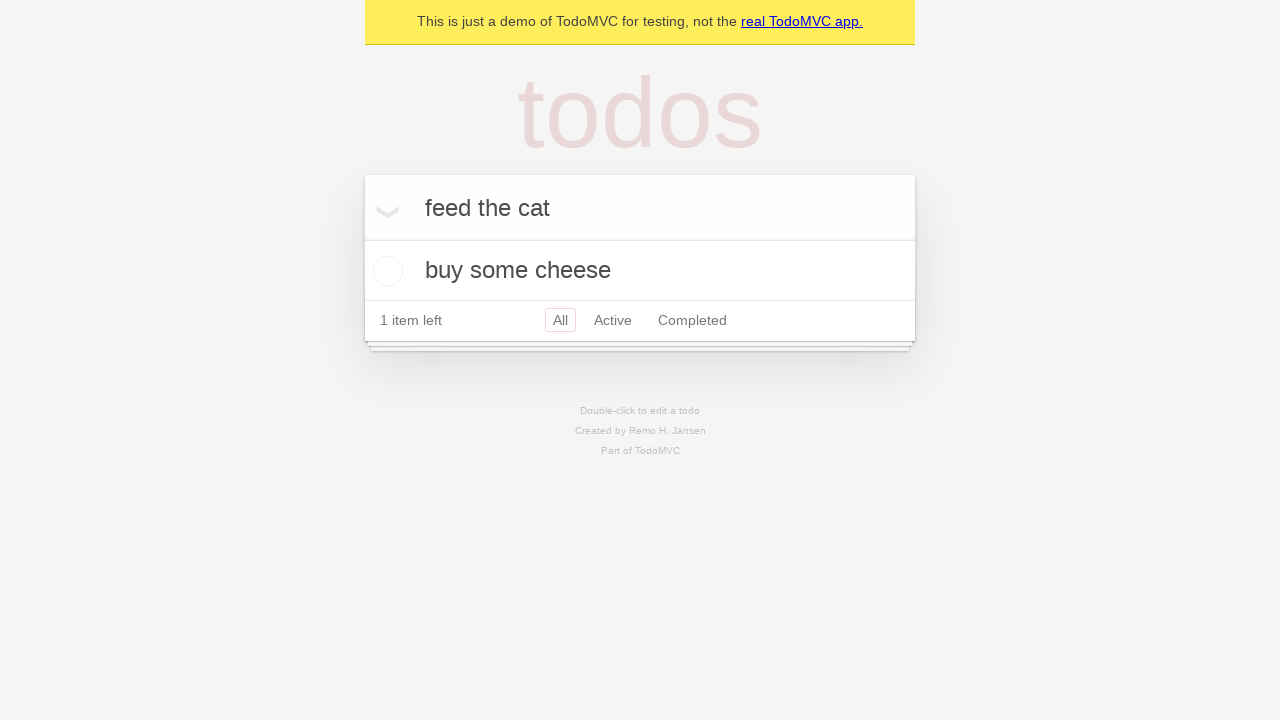

Pressed Enter to add second todo on internal:attr=[placeholder="What needs to be done?"i]
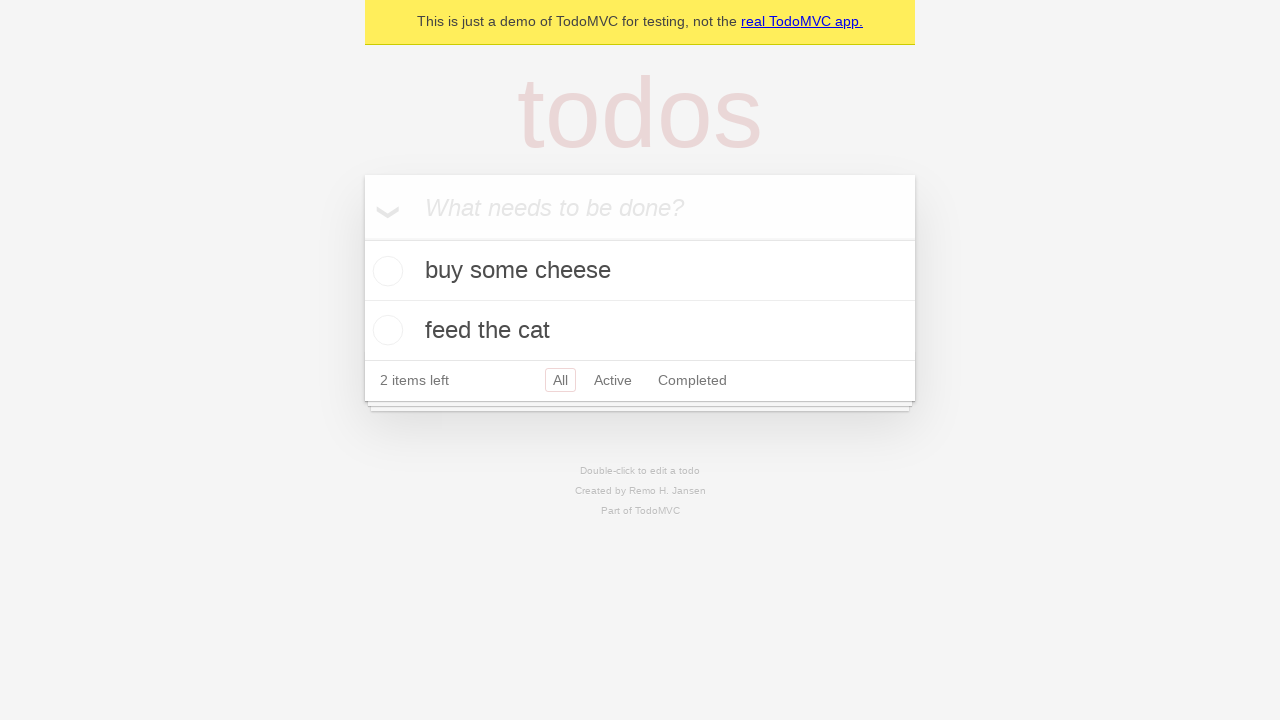

Filled todo input with 'book a doctors appointment' on internal:attr=[placeholder="What needs to be done?"i]
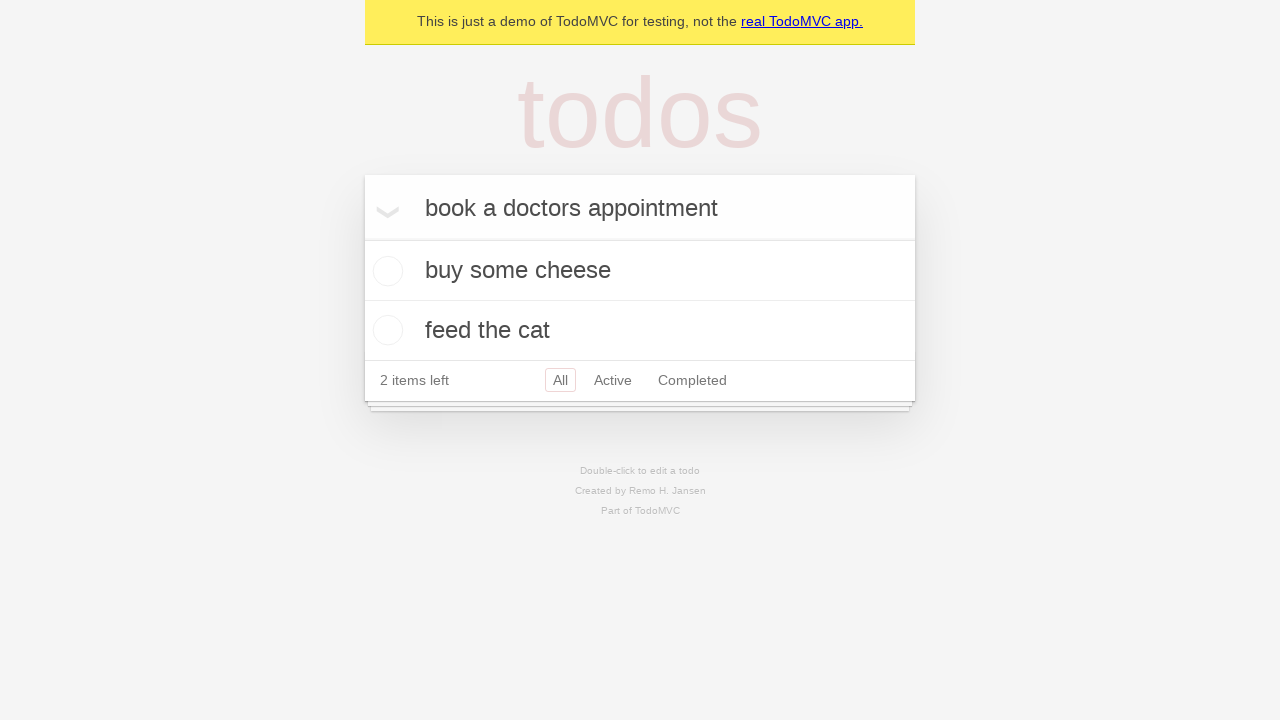

Pressed Enter to add third todo on internal:attr=[placeholder="What needs to be done?"i]
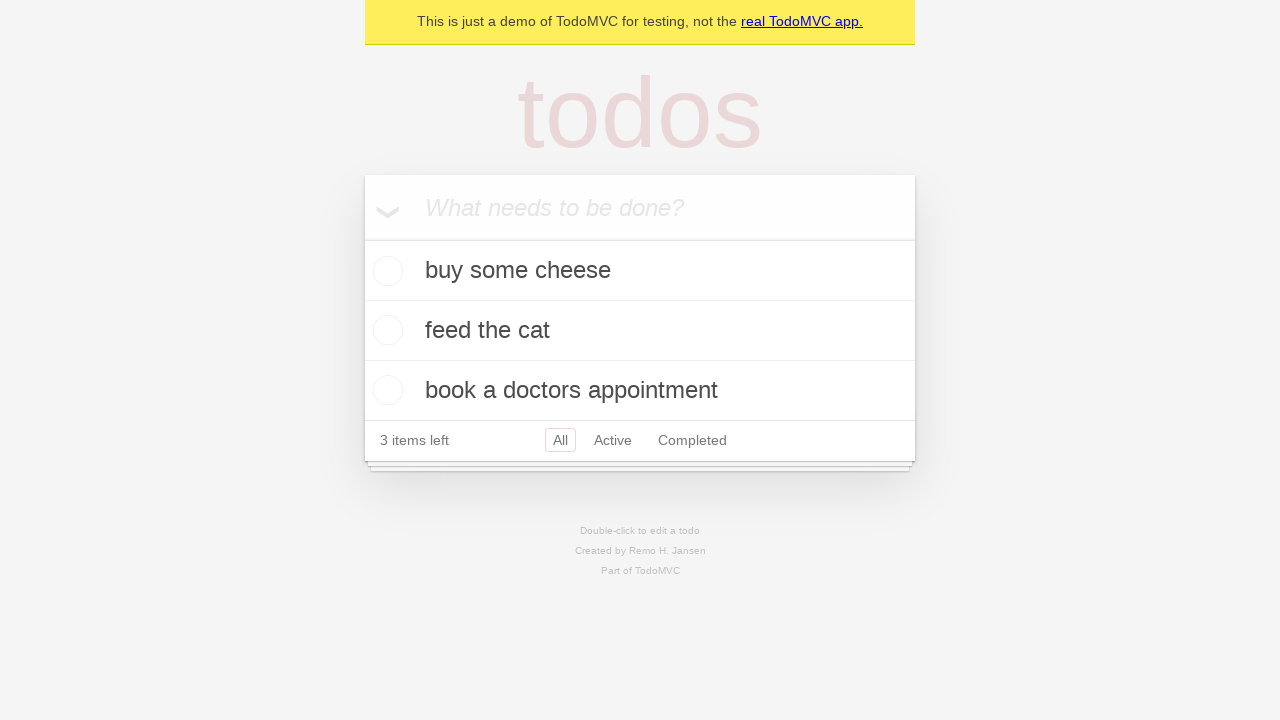

Checked the 'Mark all as complete' toggle at (362, 238) on internal:label="Mark all as complete"i
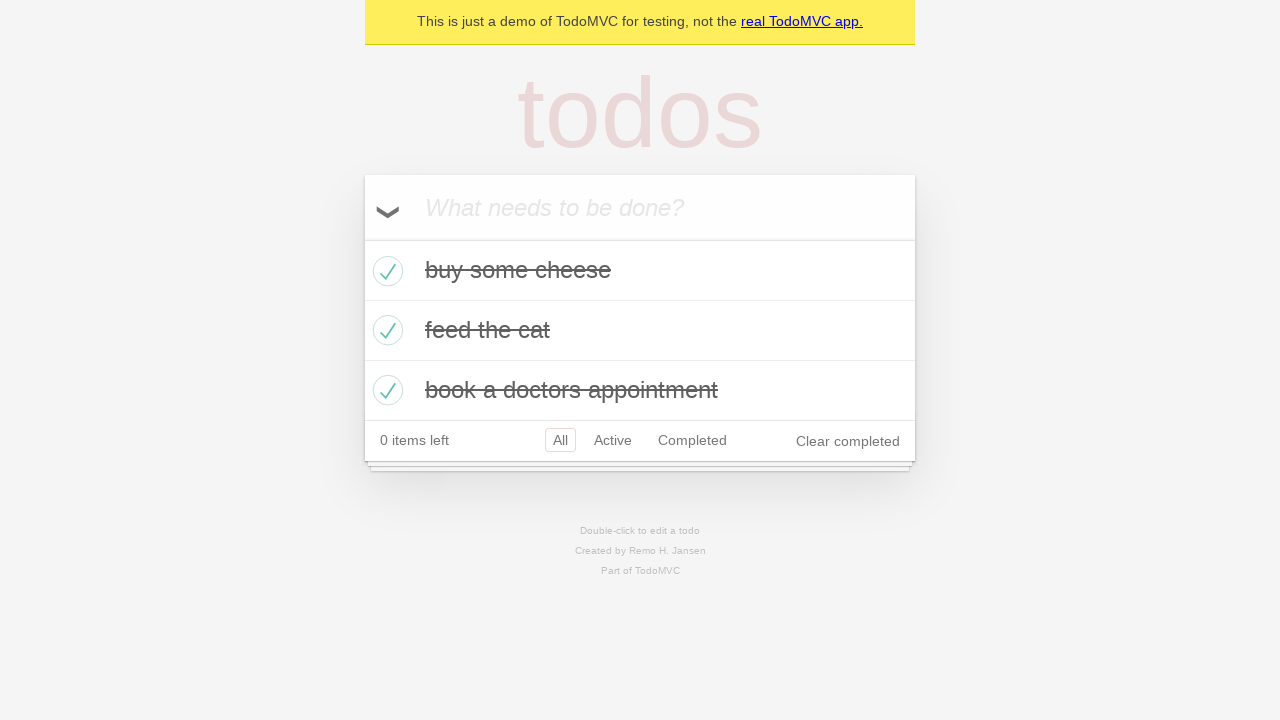

Unchecked the first todo item at (385, 271) on internal:testid=[data-testid="todo-item"s] >> nth=0 >> internal:role=checkbox
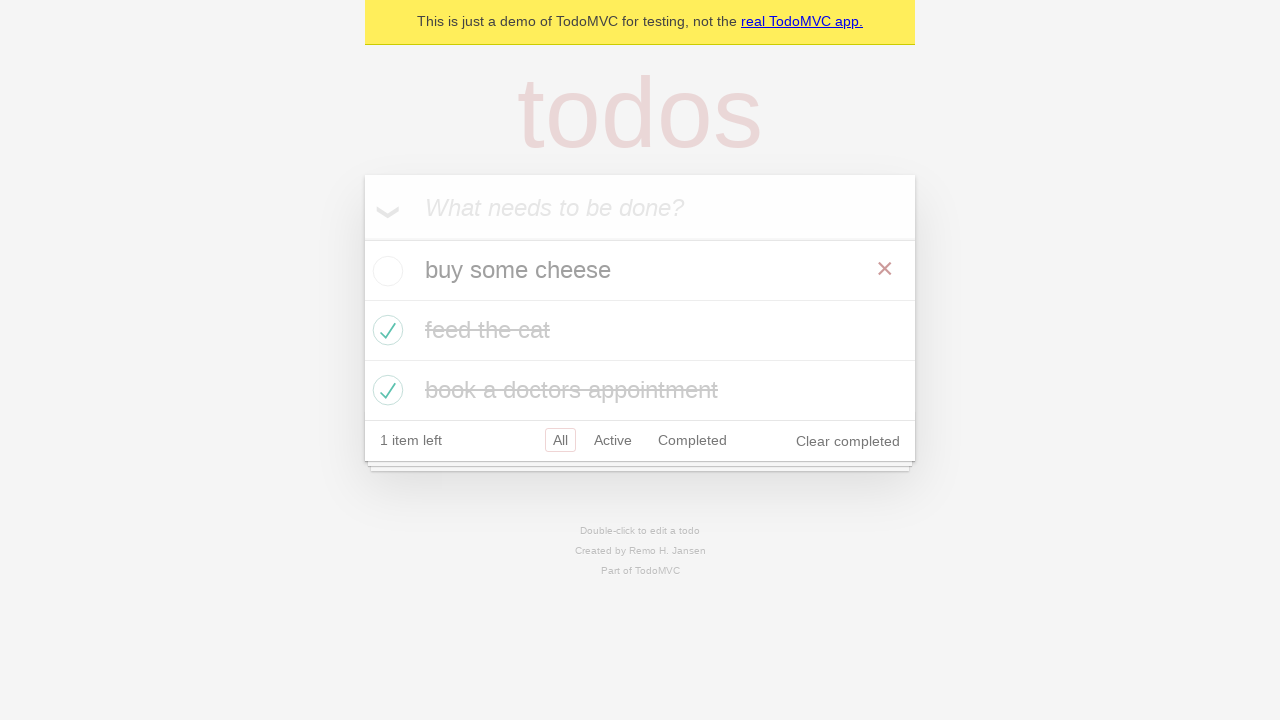

Checked the first todo item again at (385, 271) on internal:testid=[data-testid="todo-item"s] >> nth=0 >> internal:role=checkbox
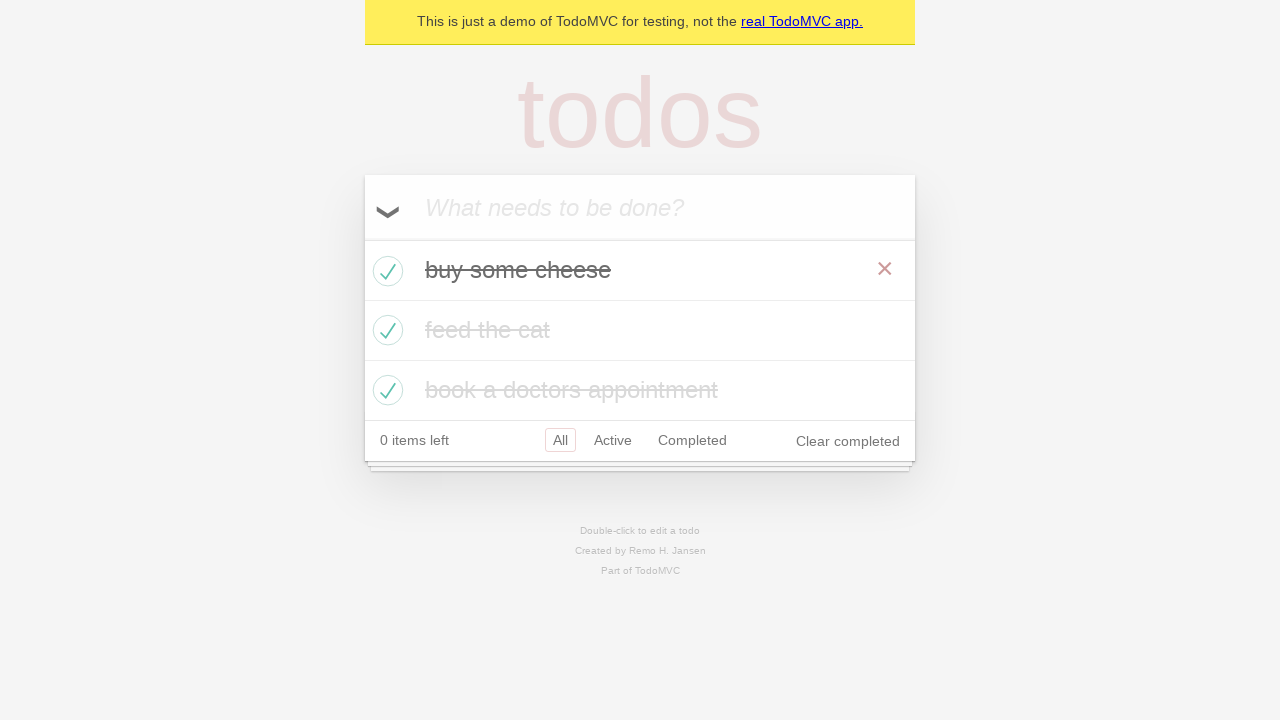

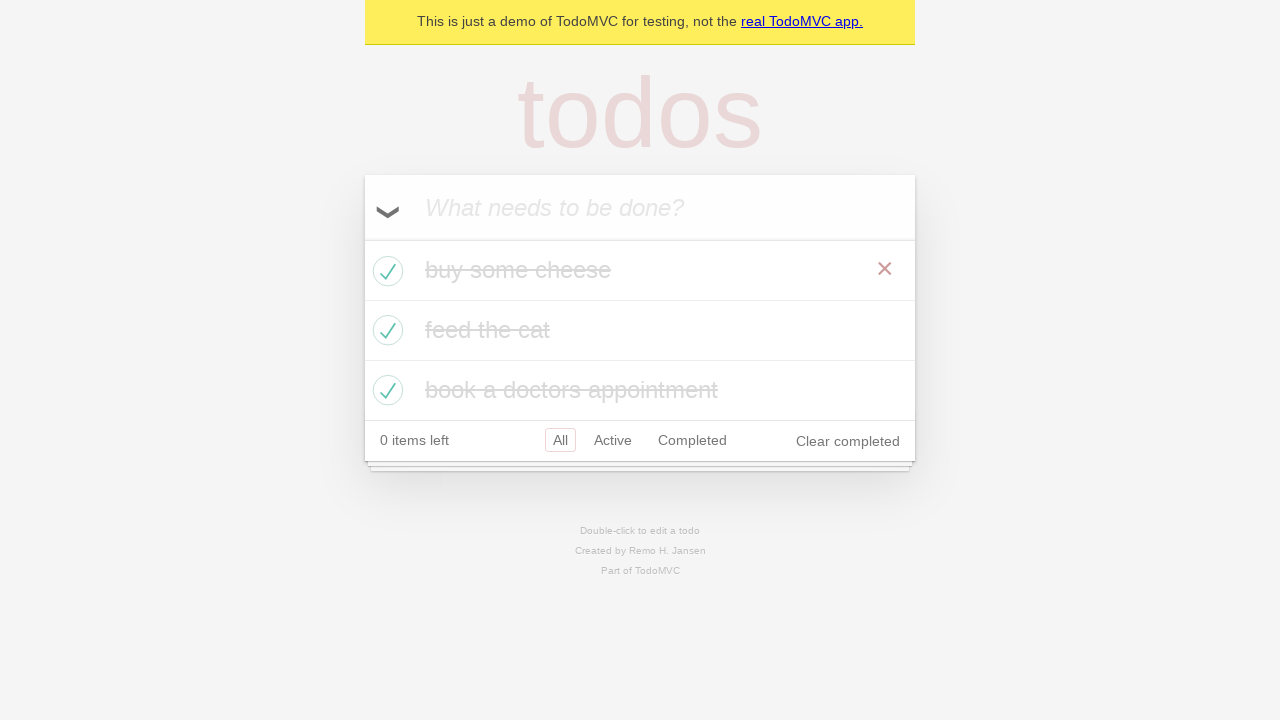